Tests entering a full name into an input field on the LetCode input practice page

Starting URL: https://letcode.in/edit

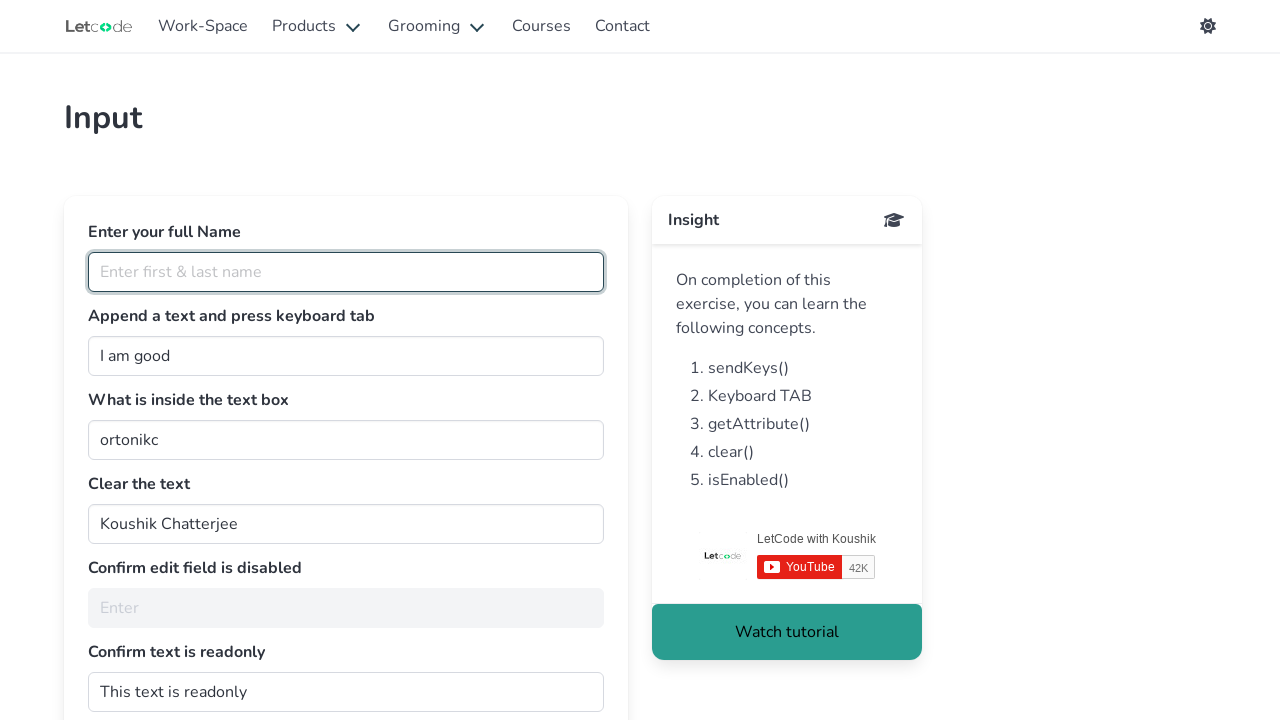

Entered 'Elbee Duck' into the full name input field on #fullName
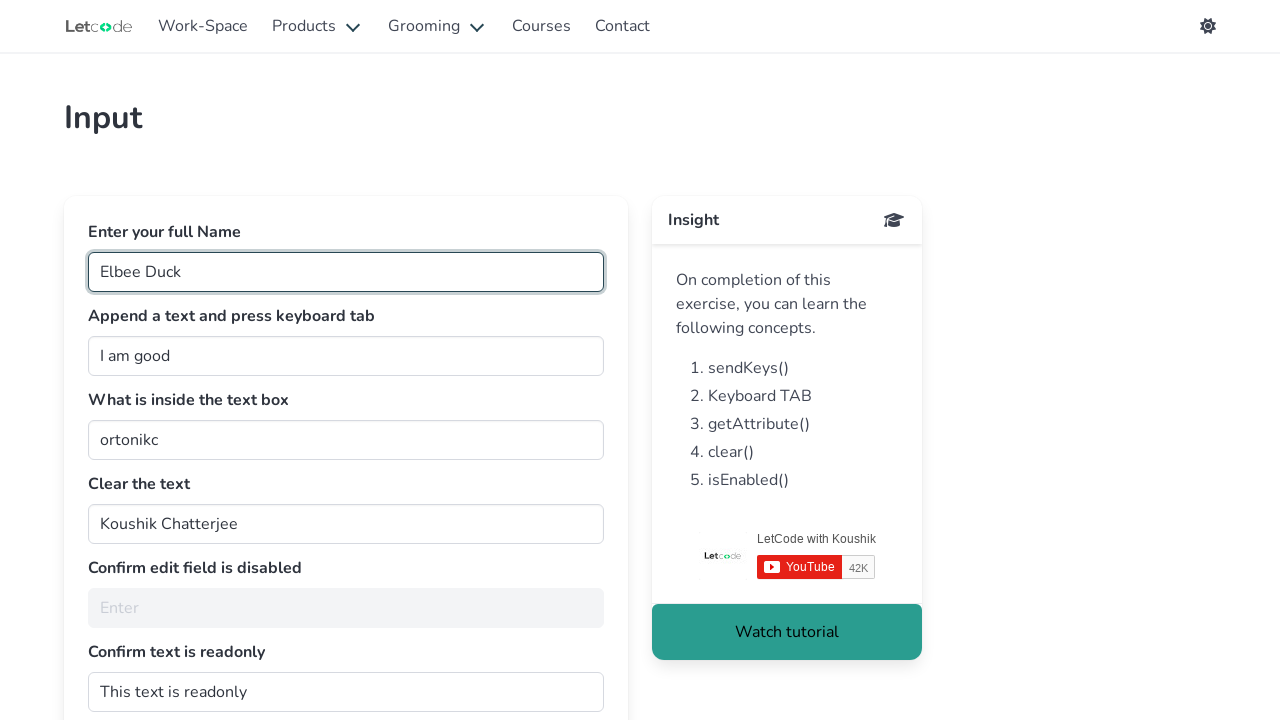

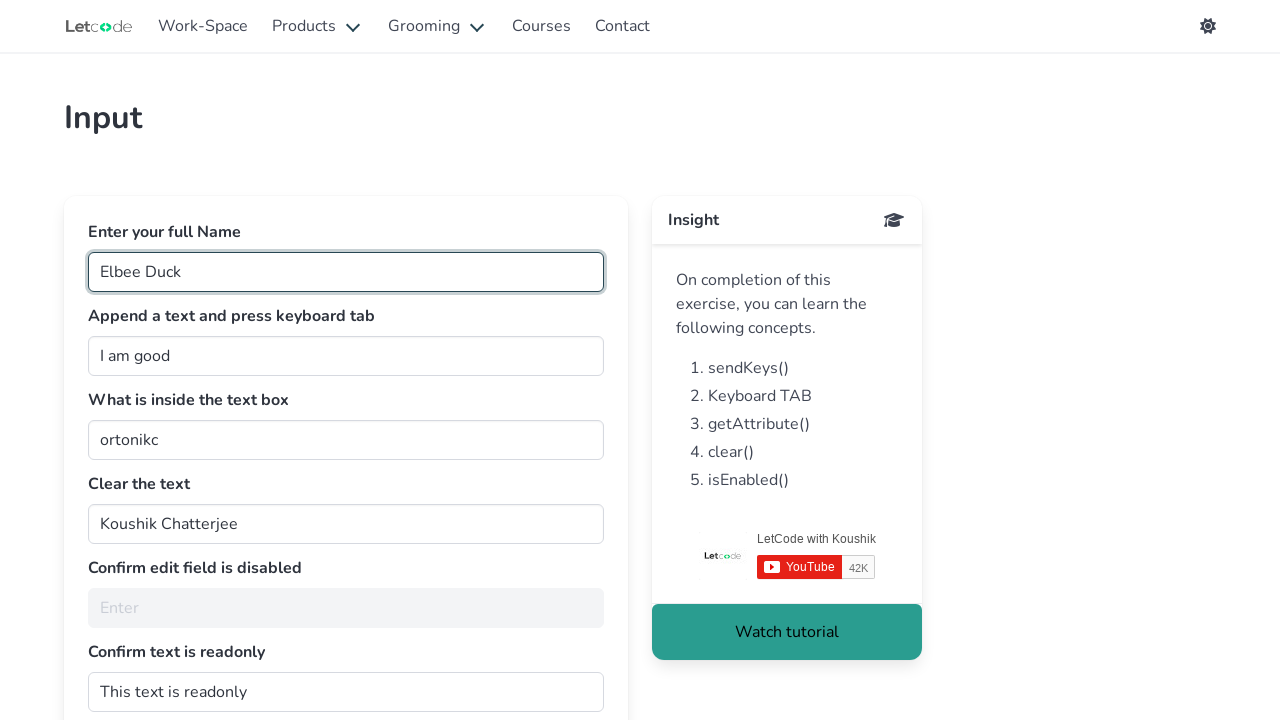